Tests JavaScript confirmation alert handling by clicking a button to trigger a confirm dialog, dismissing the alert, and verifying the result message is displayed

Starting URL: https://the-internet.herokuapp.com/javascript_alerts

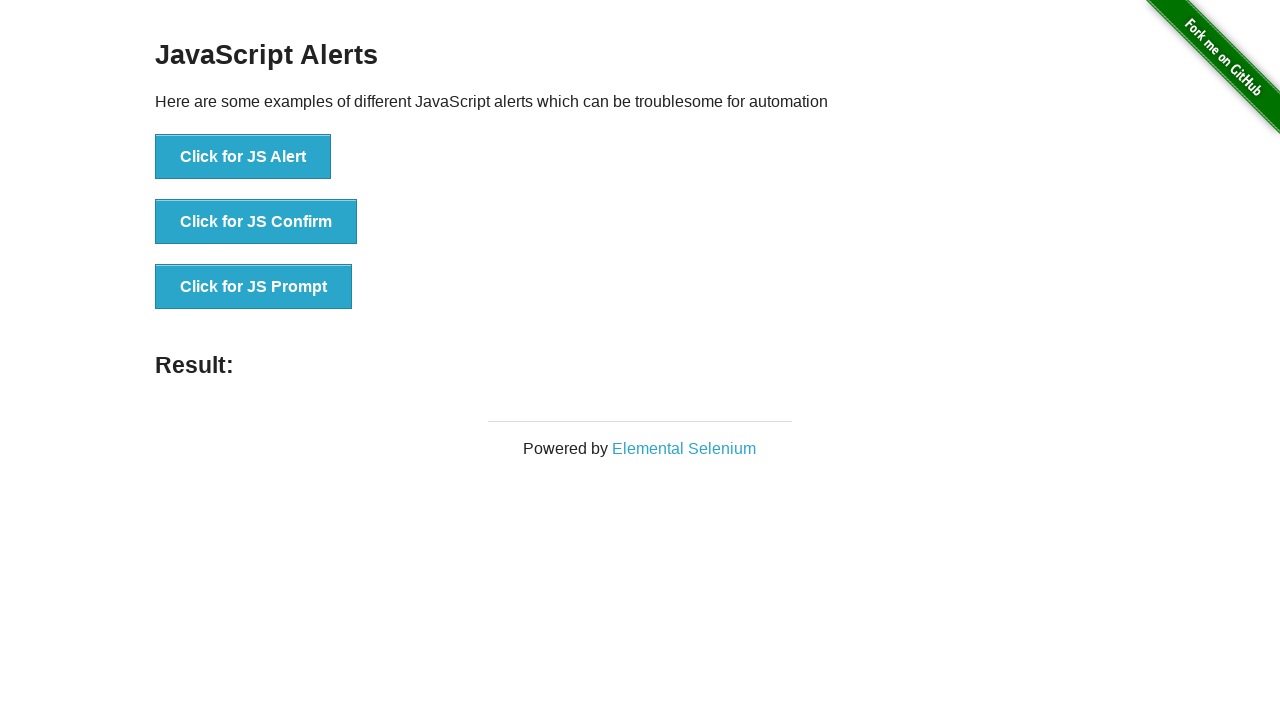

Clicked JS Confirm button to trigger confirmation alert at (256, 222) on xpath=//button[text()='Click for JS Confirm']
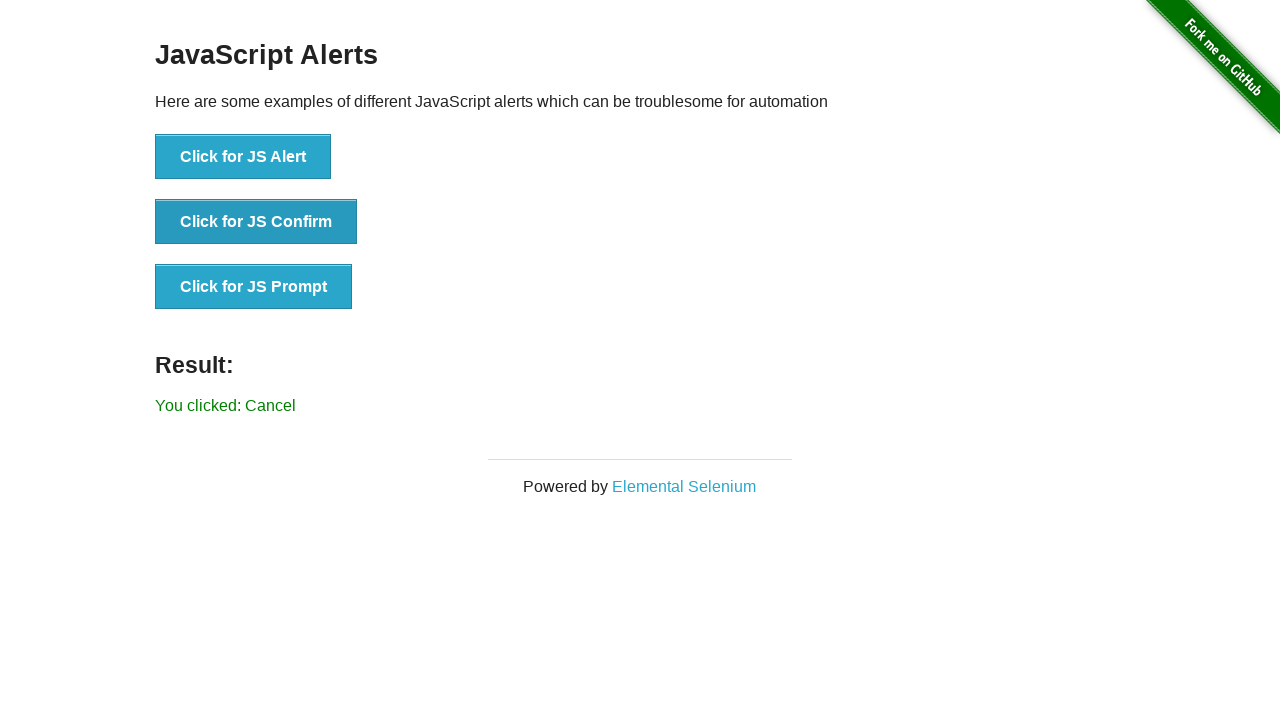

Set up dialog handler to dismiss confirmation alert
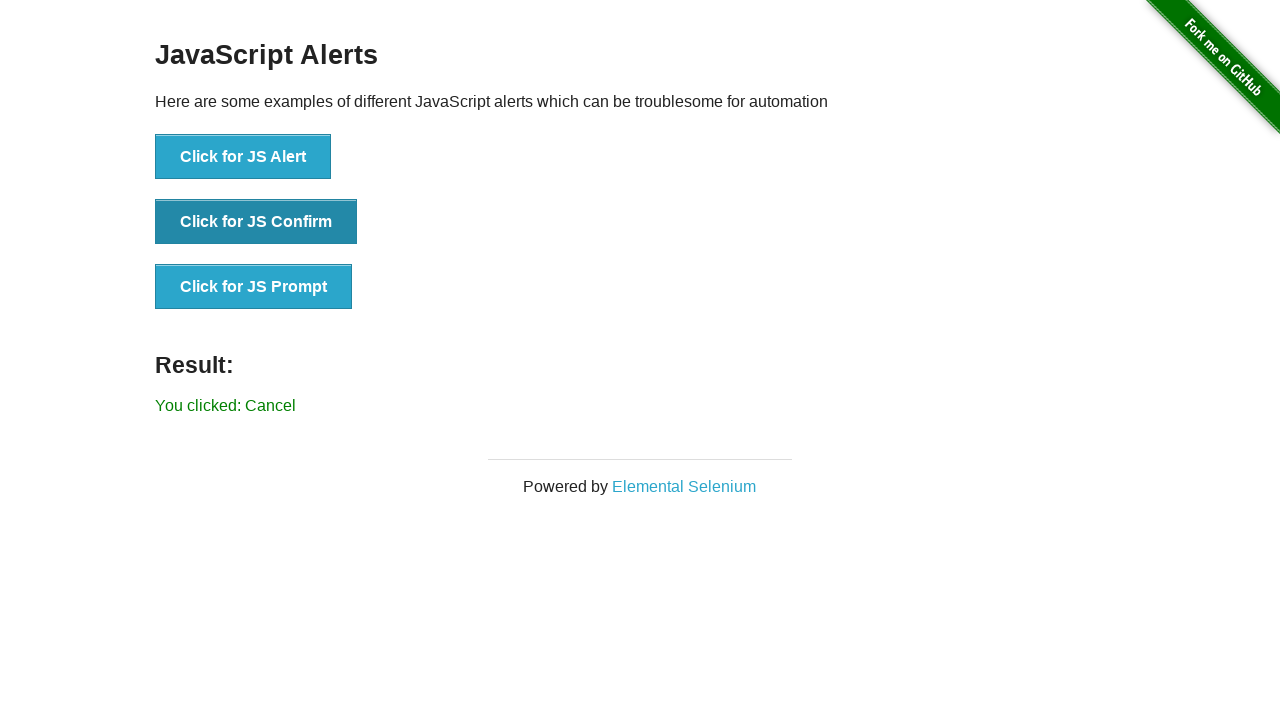

Clicked JS Confirm button again to trigger and dismiss alert at (256, 222) on xpath=//button[text()='Click for JS Confirm']
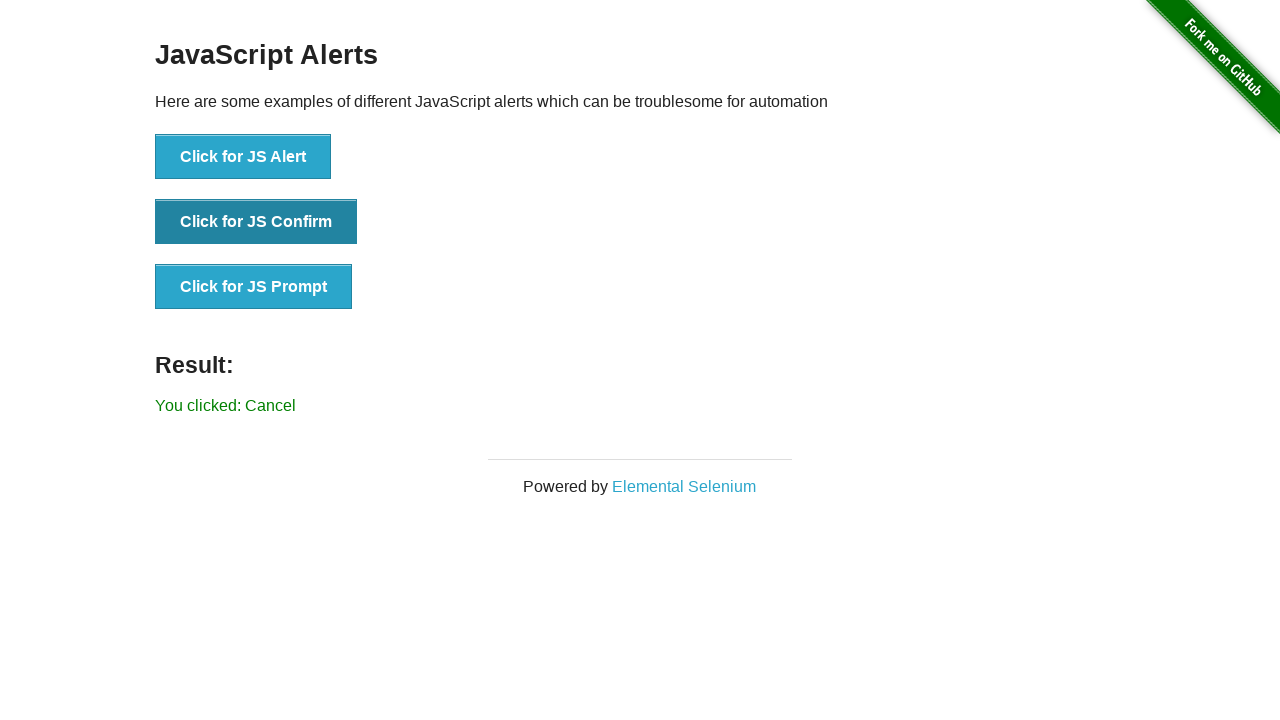

Result element loaded after dismissing confirmation alert
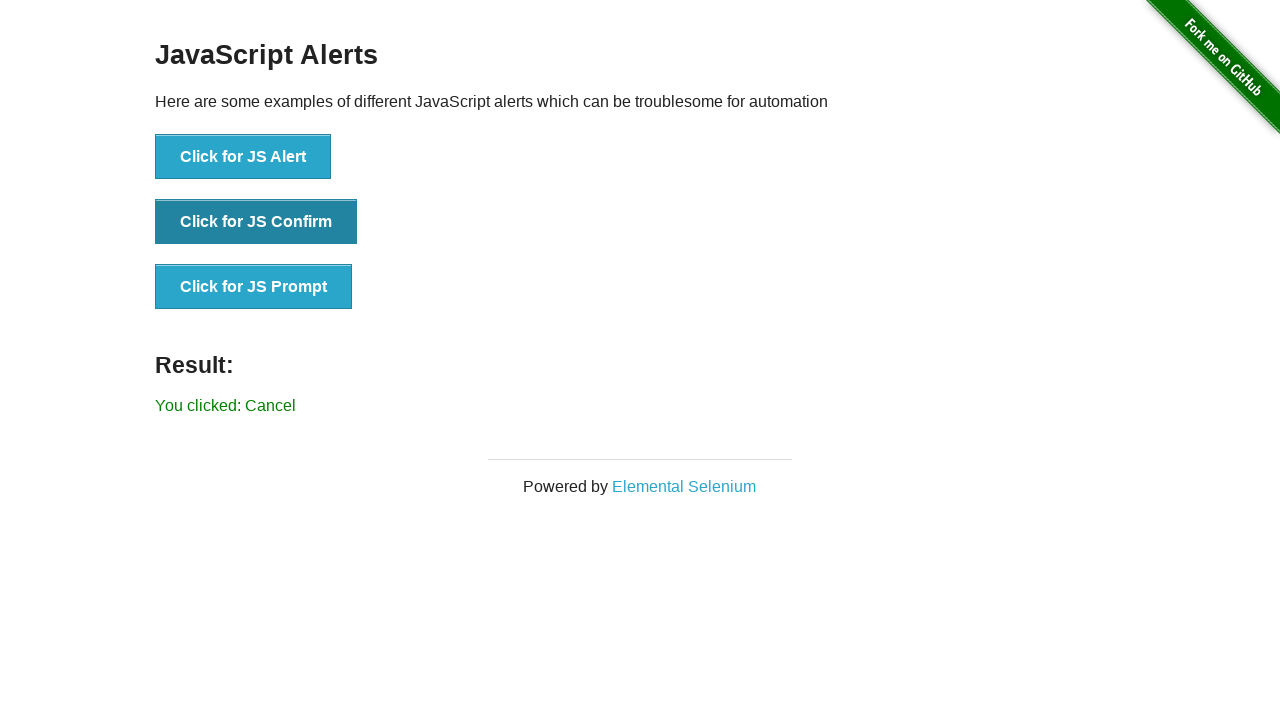

Verified result message is displayed
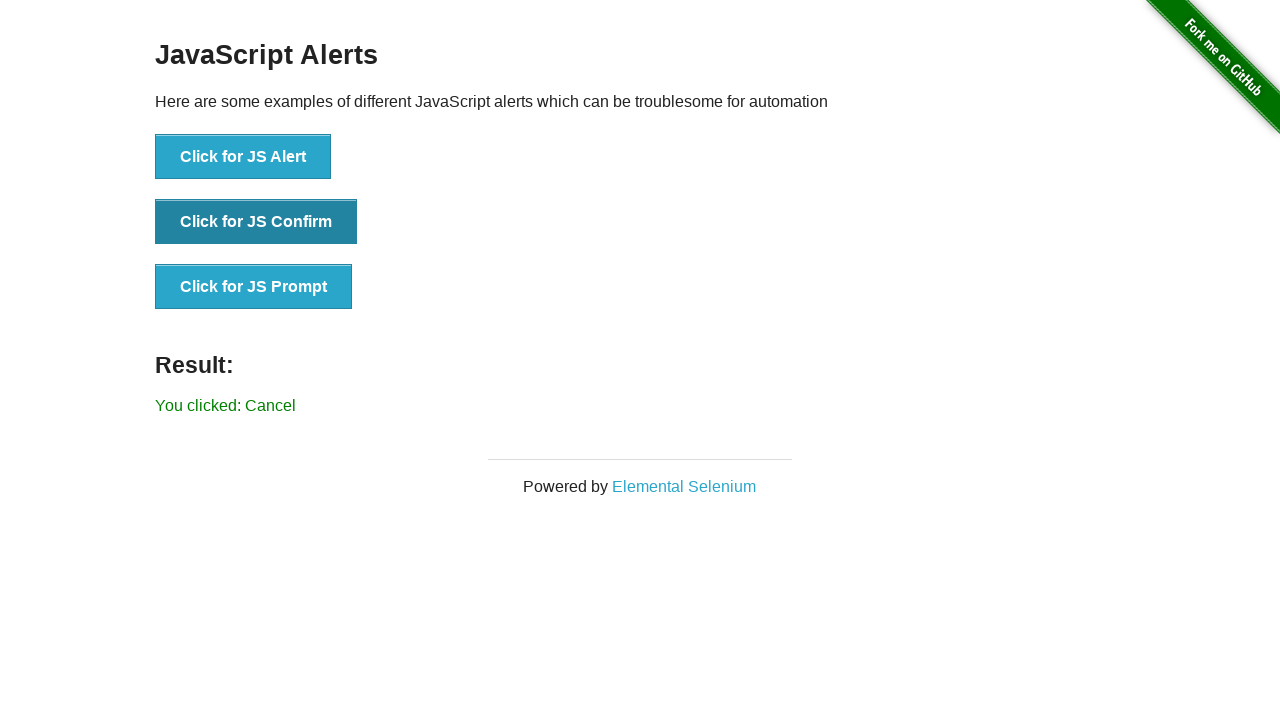

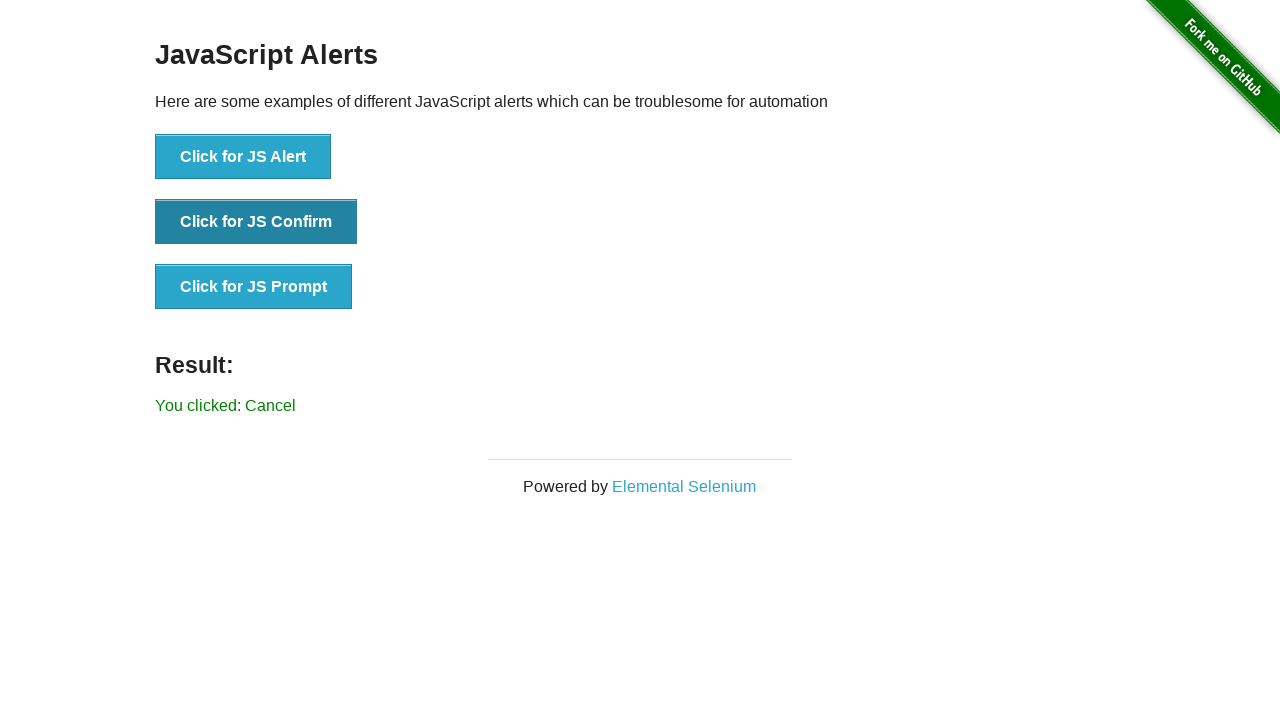